Tests right-click context menu functionality by right-clicking on an element, selecting "Copy" from the context menu, and handling the resulting alert

Starting URL: http://swisnl.github.io/jQuery-contextMenu/demo.html

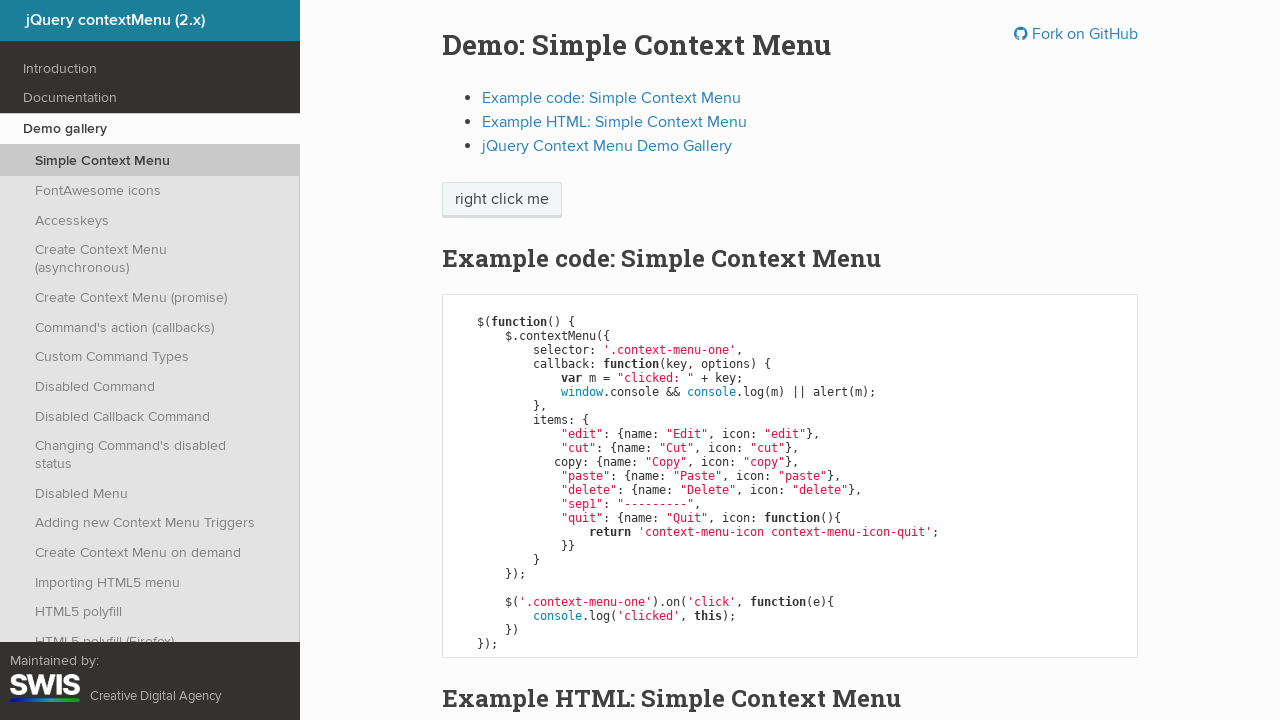

Located the 'right click me' element
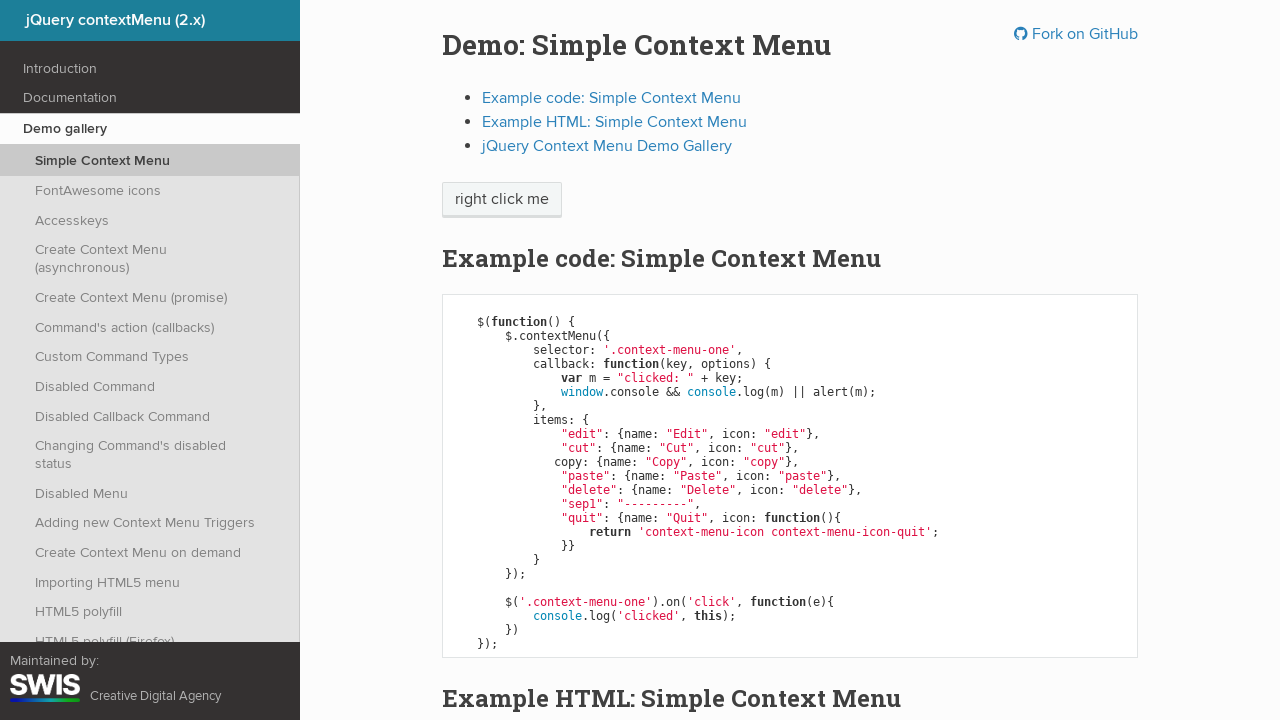

Right-clicked on the target element at (502, 200) on xpath=//span[text()='right click me']
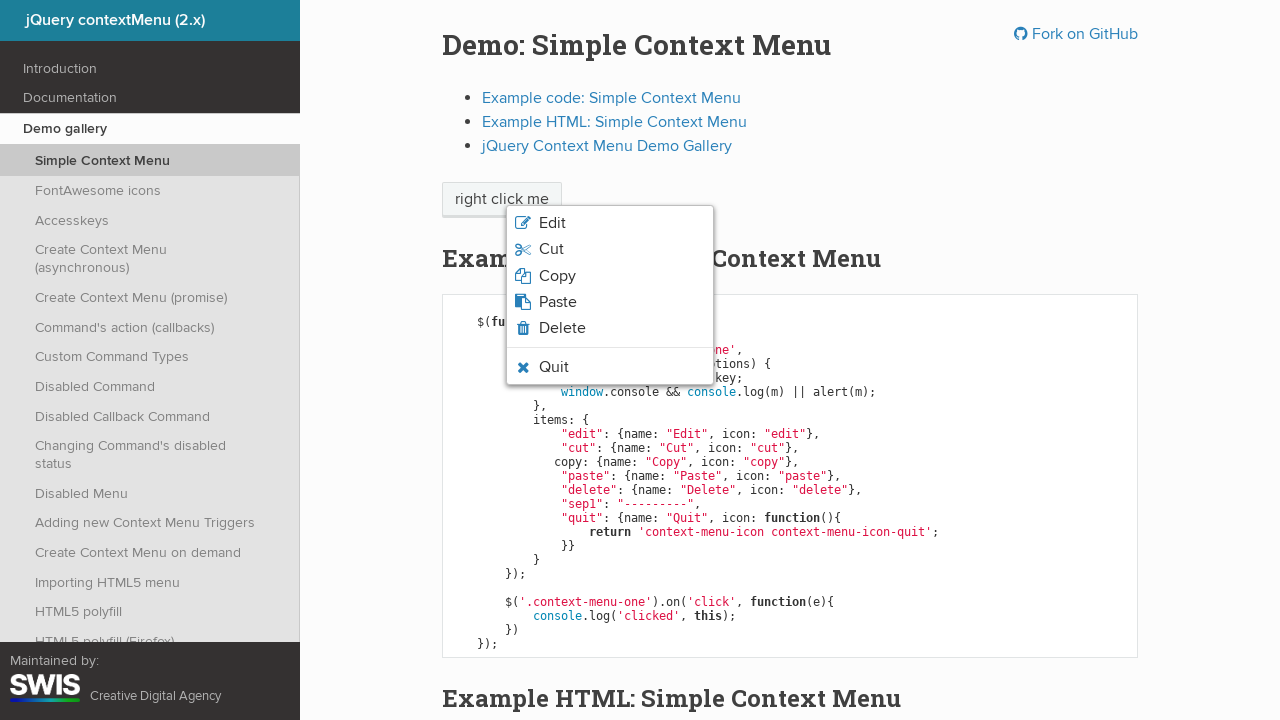

Located context menu items
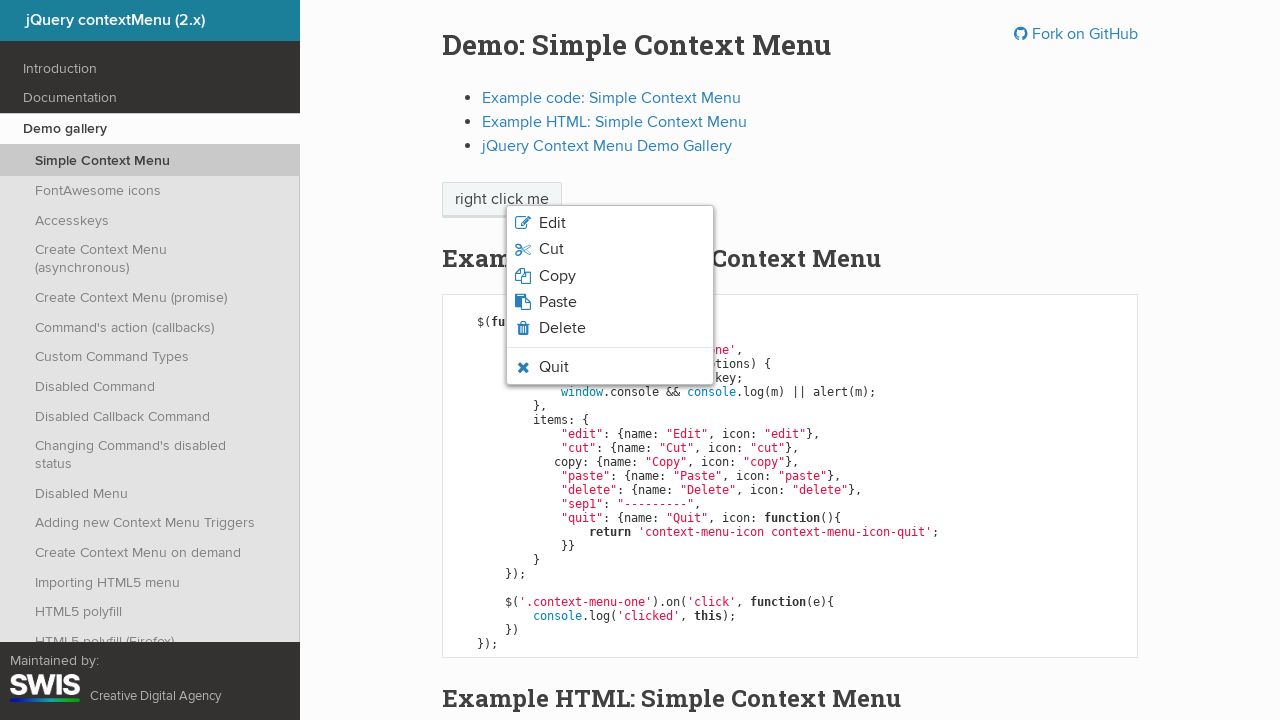

Clicked 'Copy' option from context menu at (557, 276) on ul.context-menu-list span >> nth=2
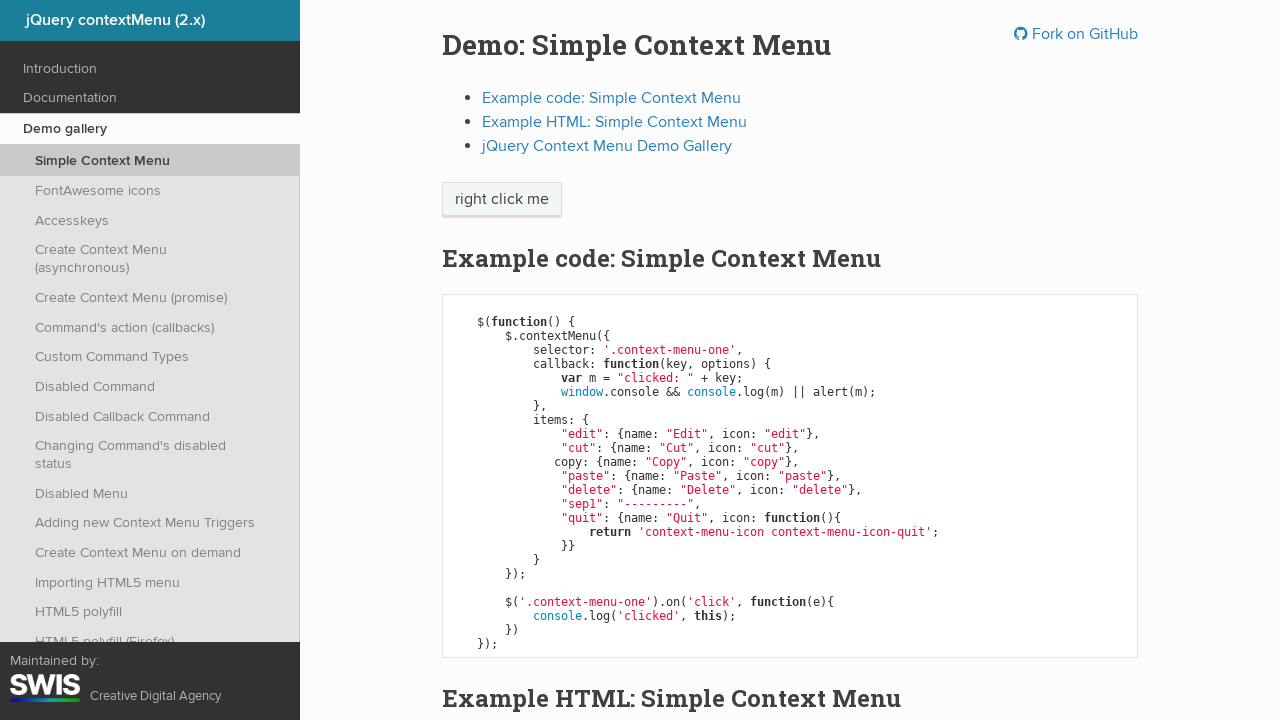

Set up dialog handler to accept alerts
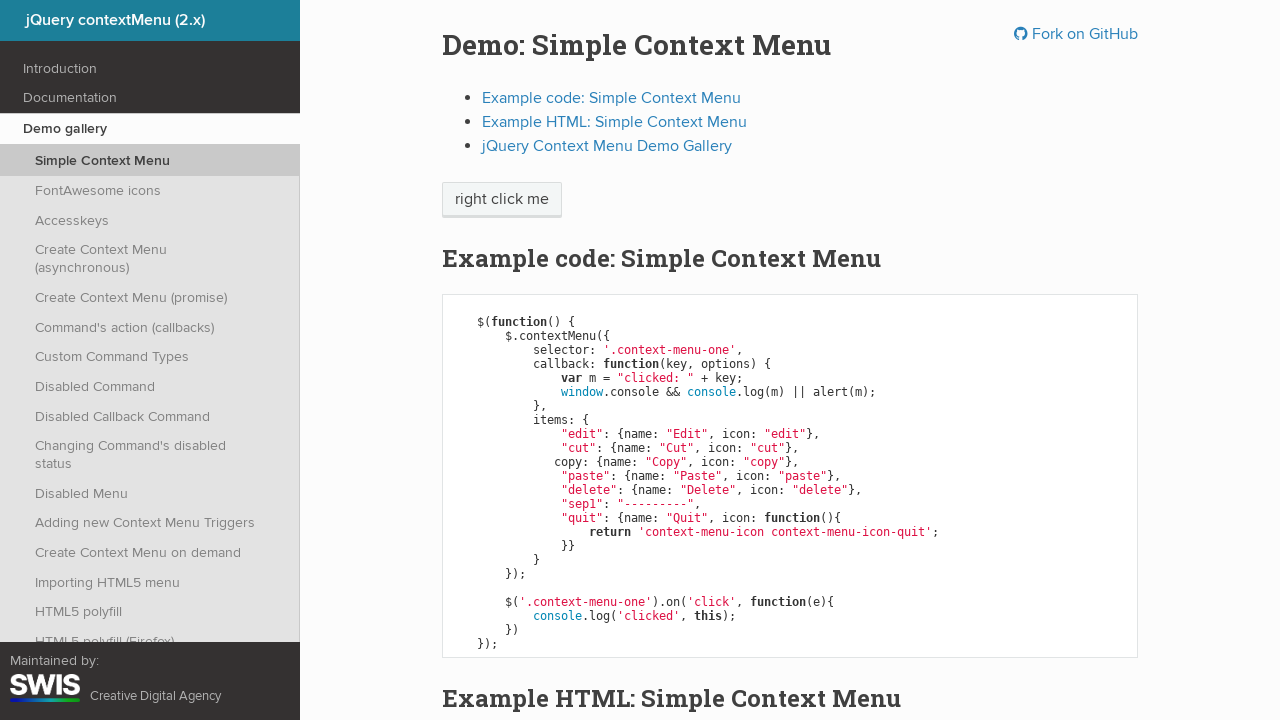

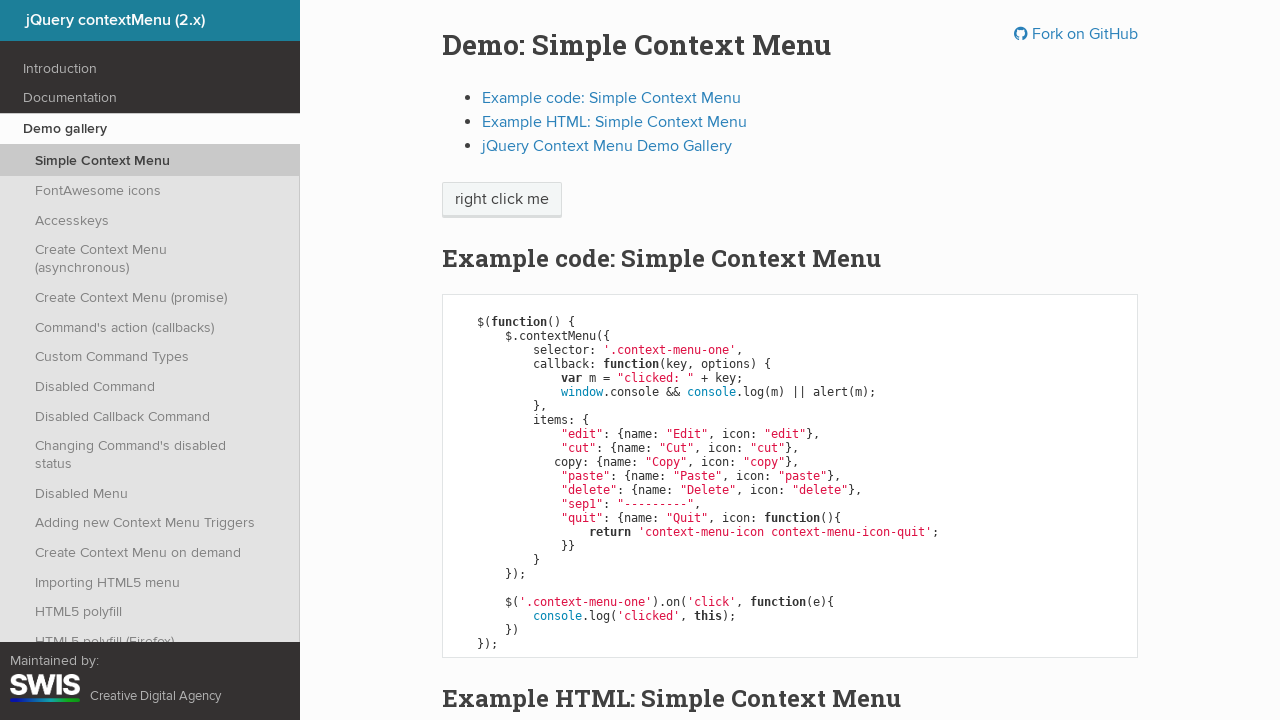